Tests login form validation with incorrect username and password, expecting an error message about credentials not matching

Starting URL: https://www.saucedemo.com/

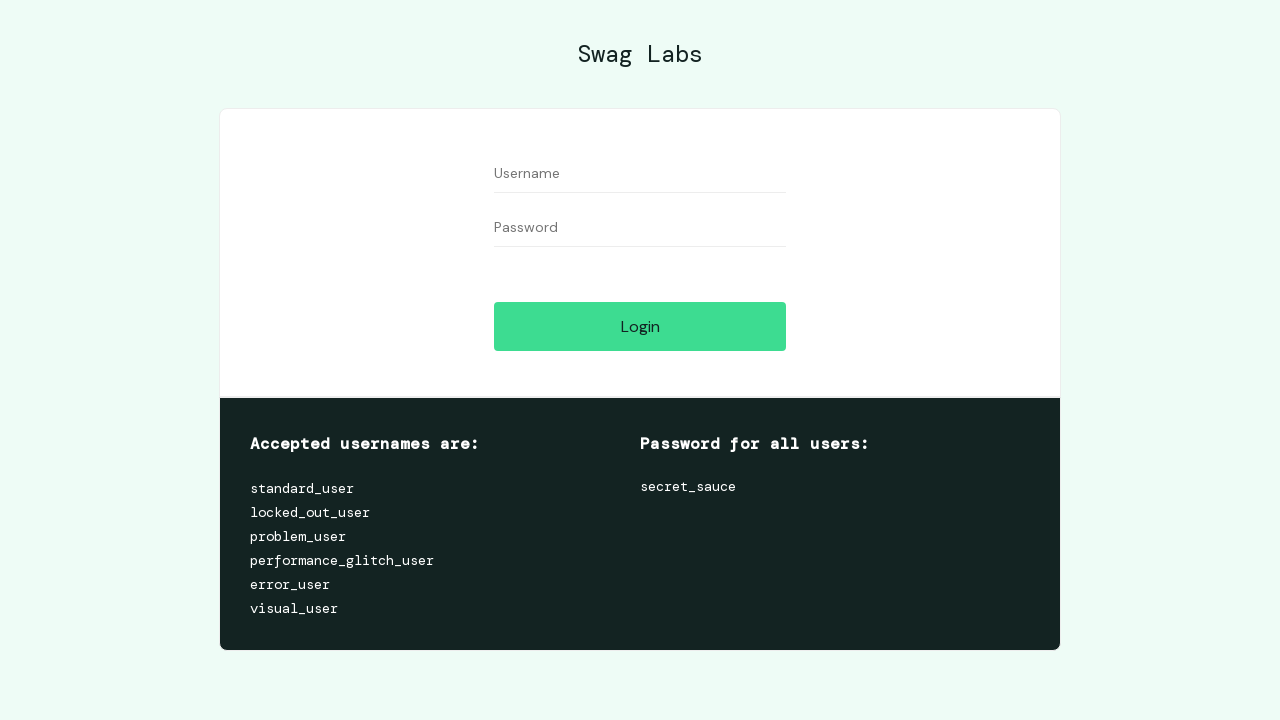

Filled username field with incorrect username 'Juan' on //input[contains(@id,'user-name')]
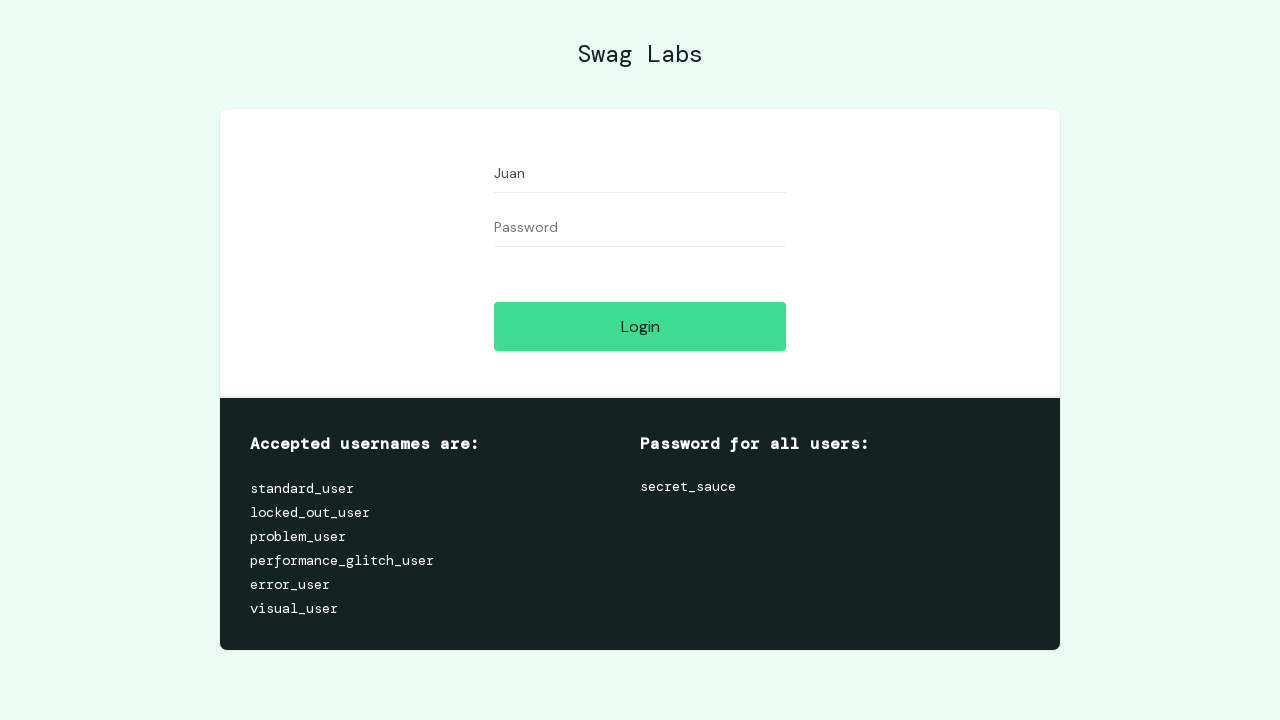

Filled password field with incorrect password 'admin123' on //input[contains(@id,'password')]
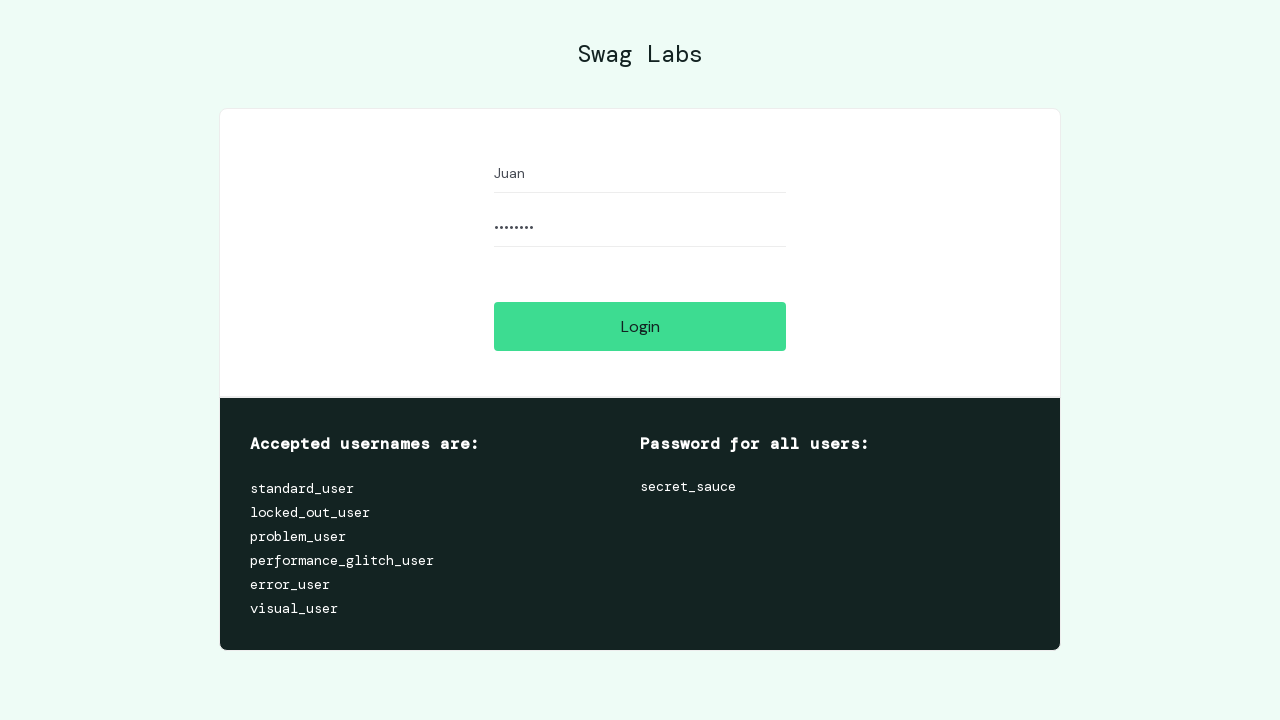

Clicked login button at (640, 326) on xpath=//input[contains(@id,'login-button')]
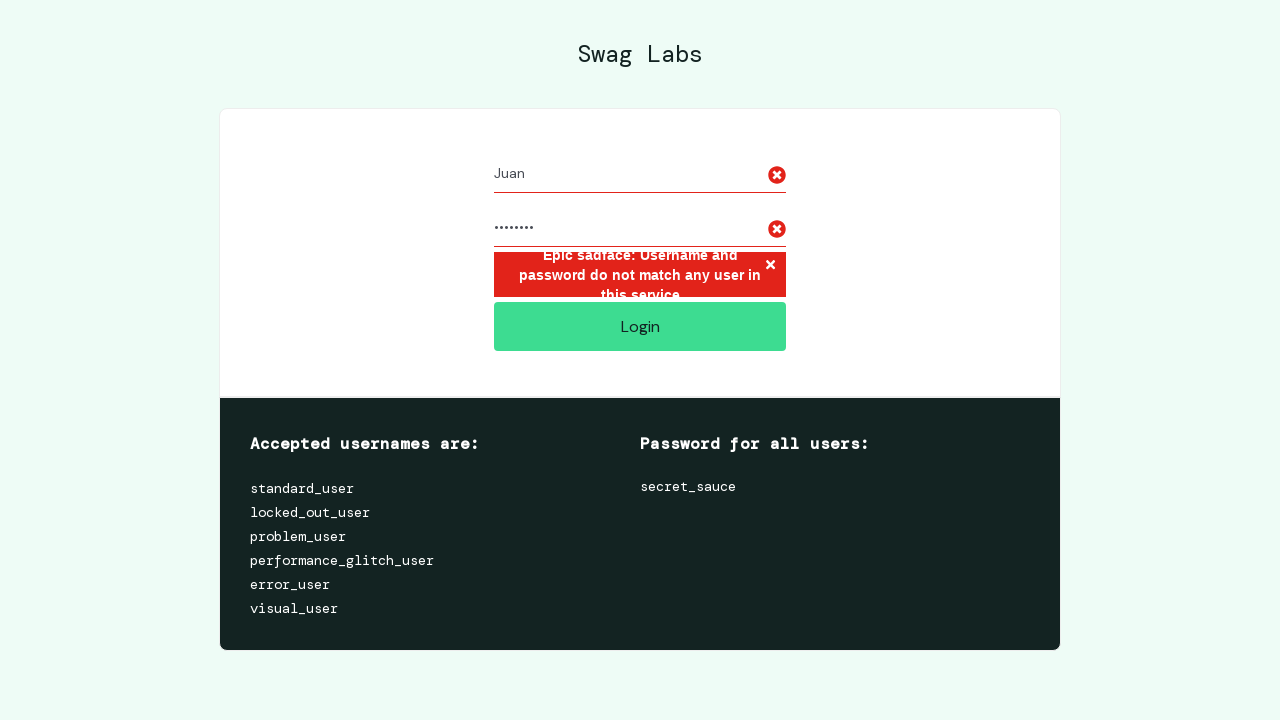

Error message appeared confirming credentials do not match
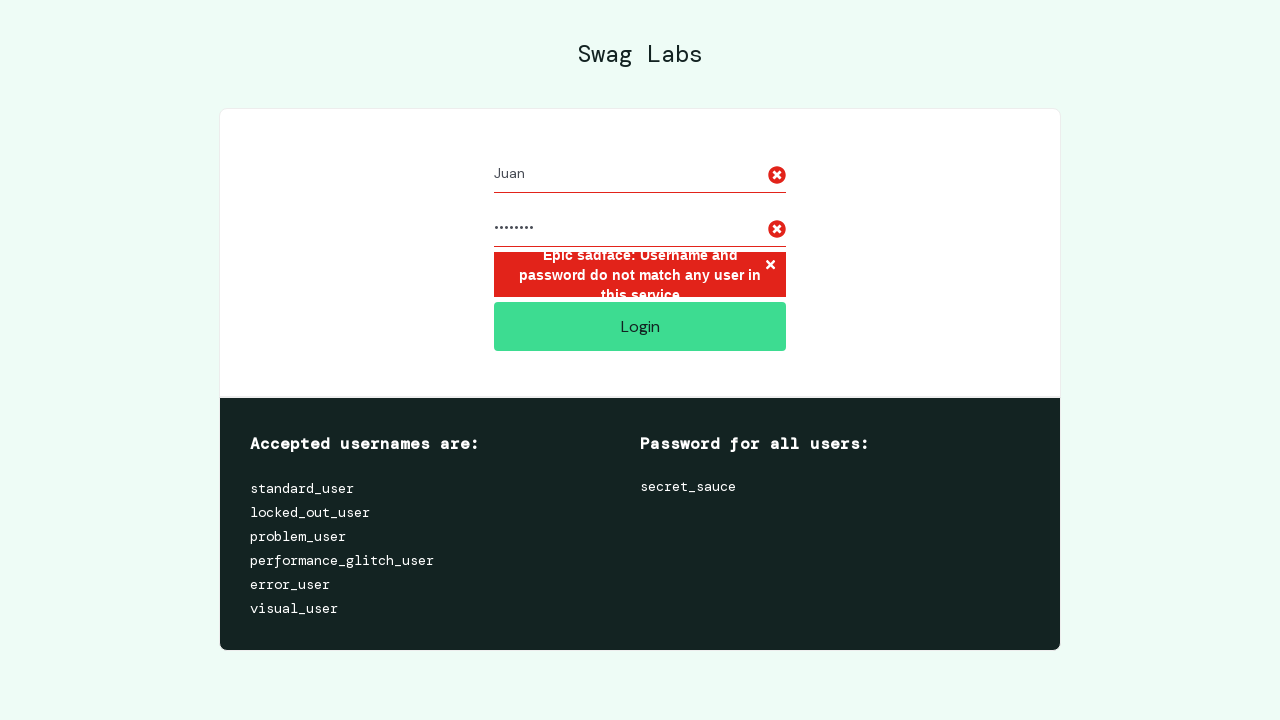

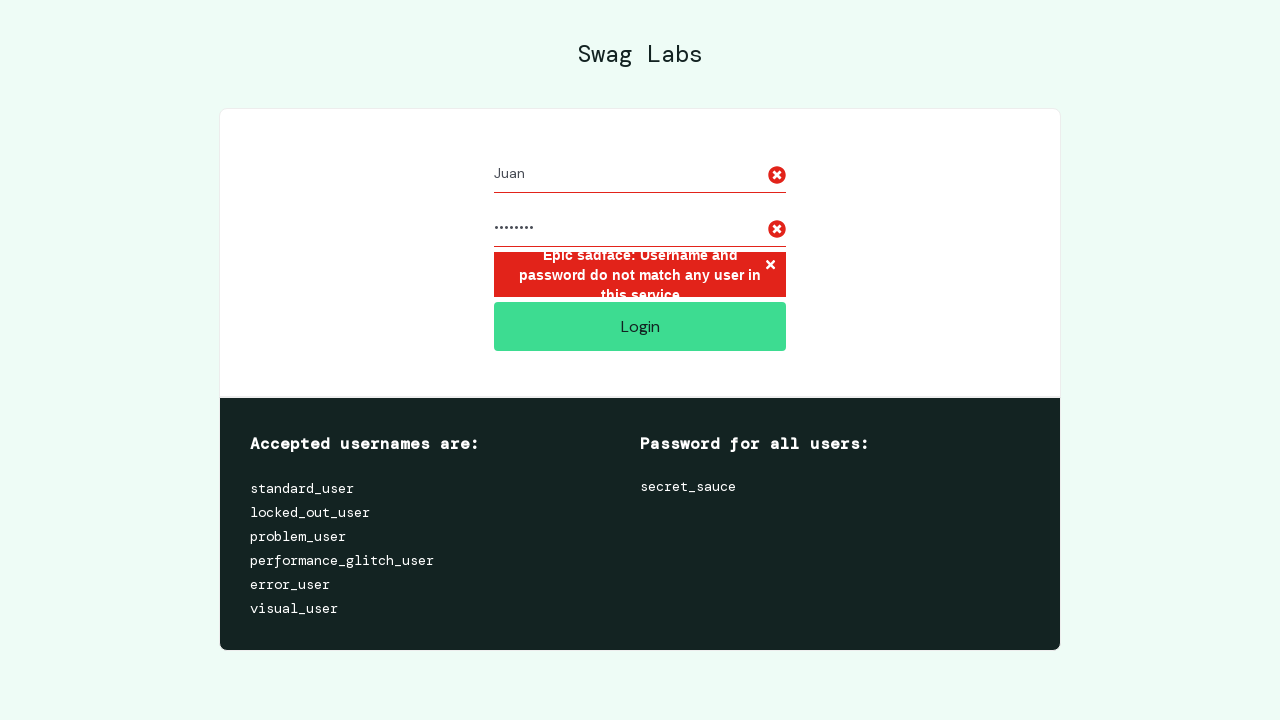